Tests an explicit wait scenario by waiting for a button to become clickable, clicking it, and verifying a success message is displayed

Starting URL: http://suninjuly.github.io/wait2.html

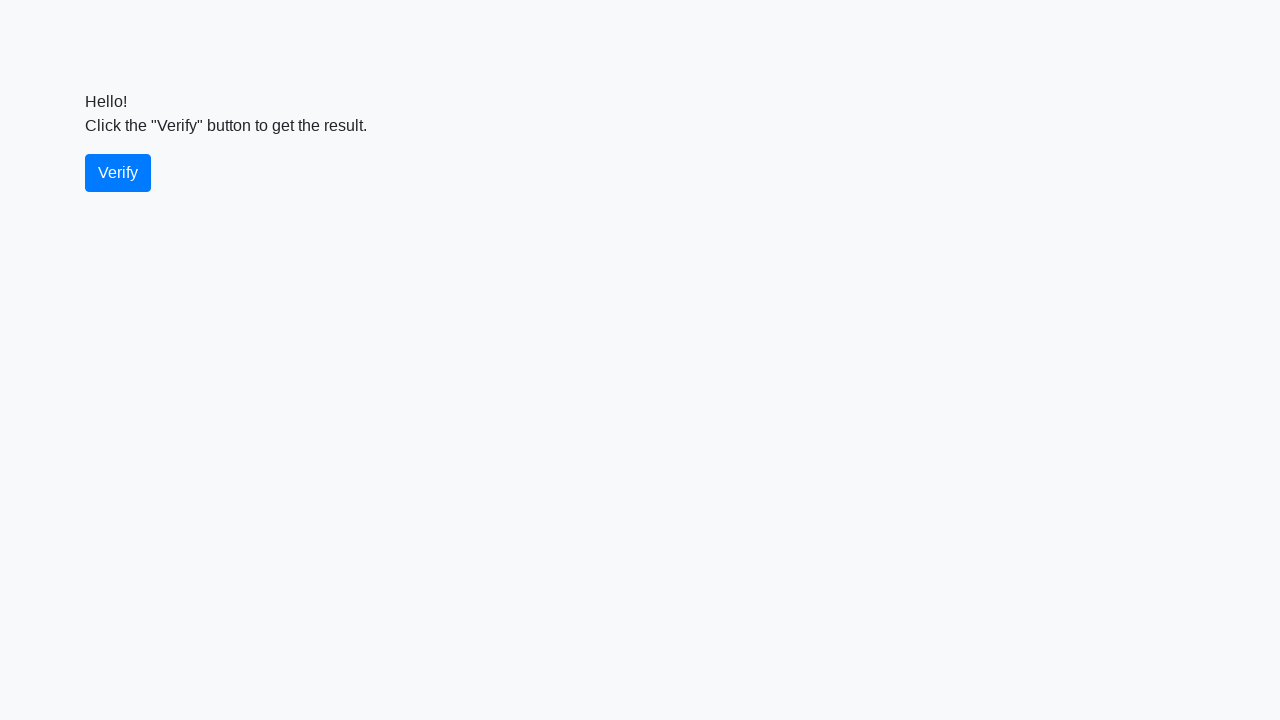

Waited for verify button to become visible
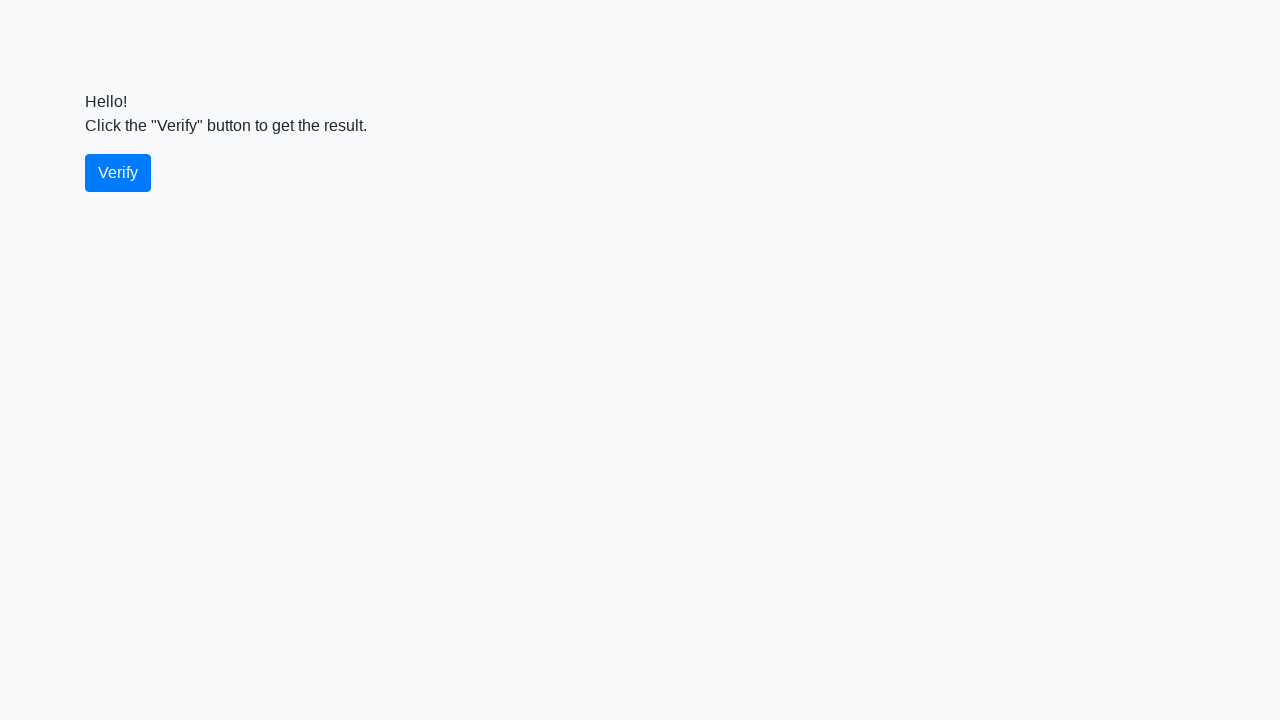

Clicked the verify button at (118, 173) on #verify
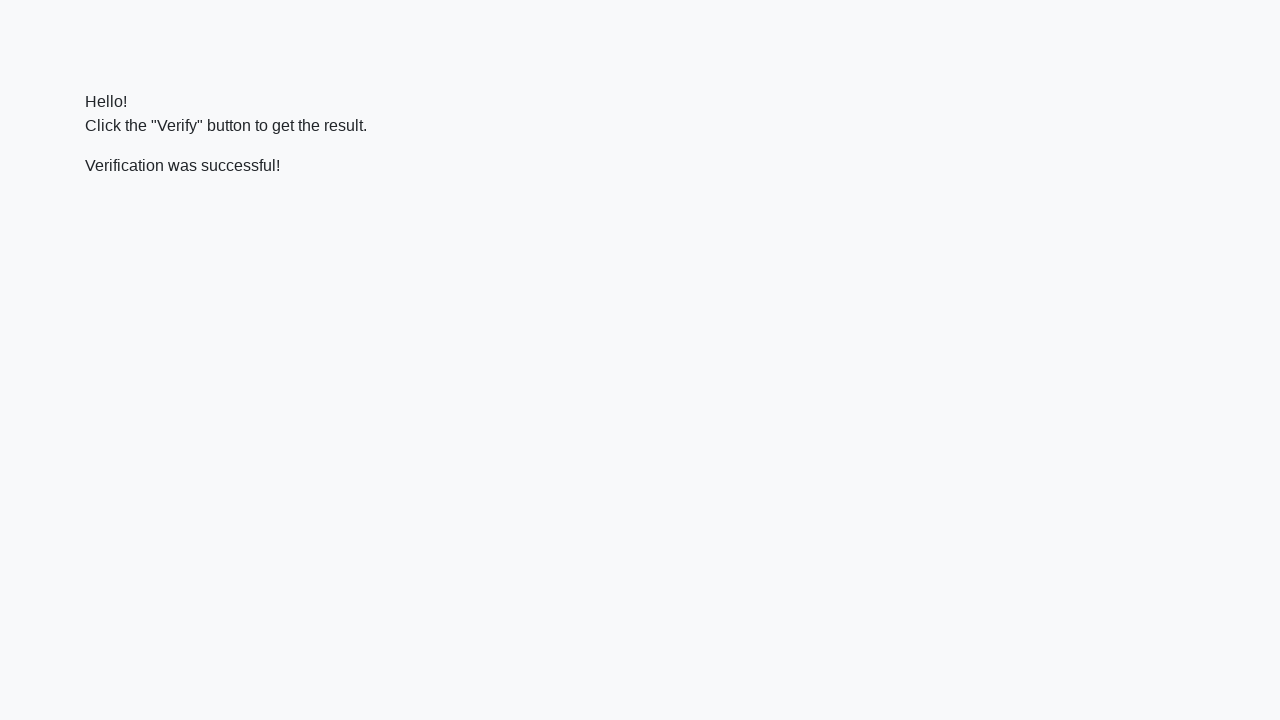

Success message element appeared
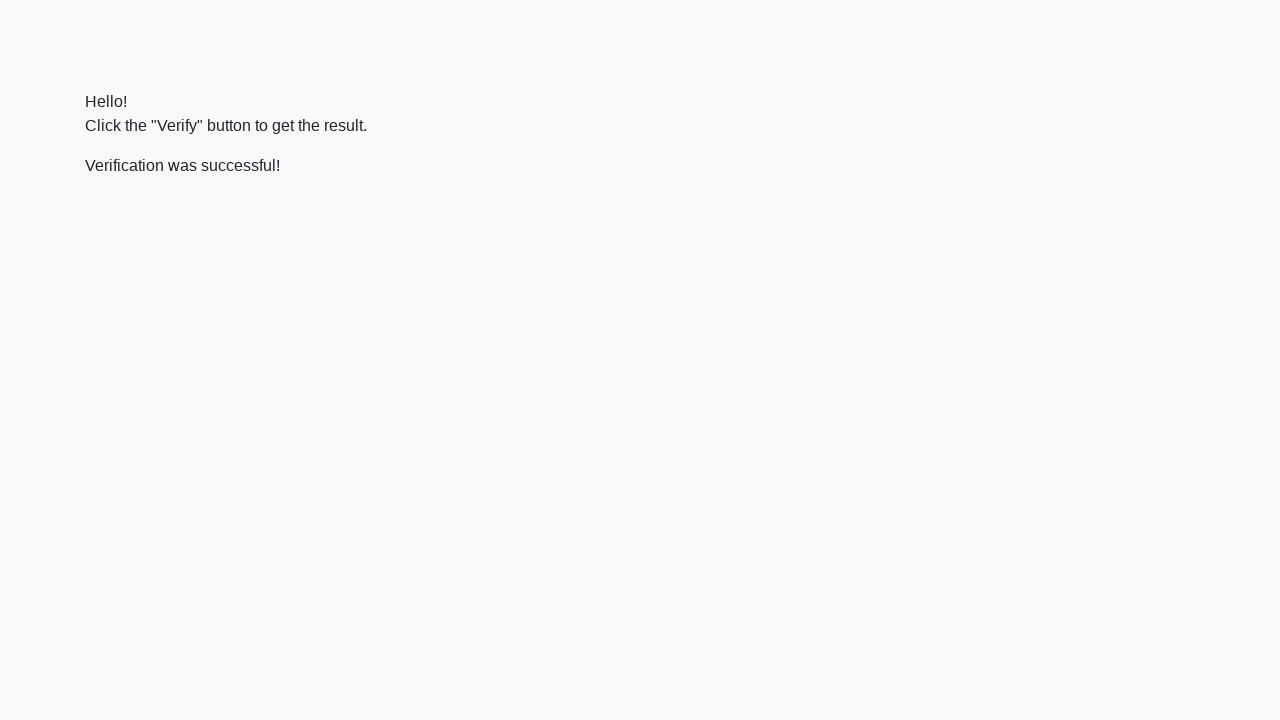

Located the success message element
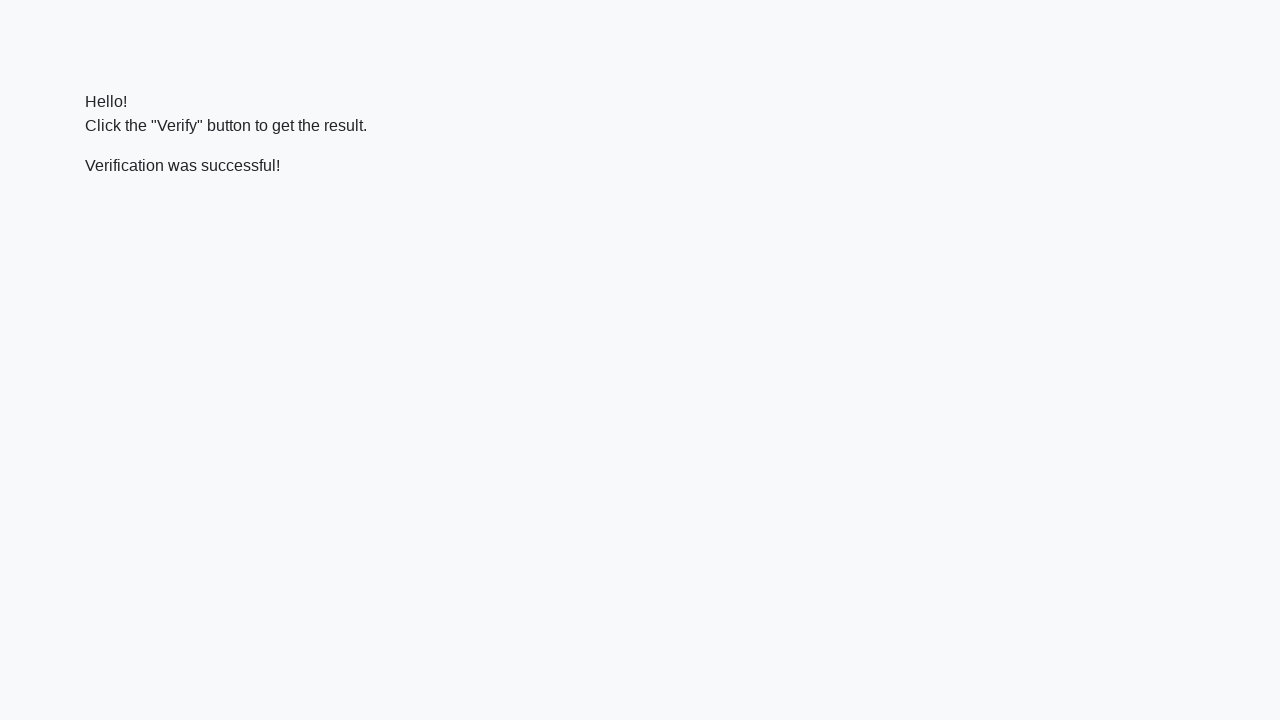

Verified success message contains 'successful'
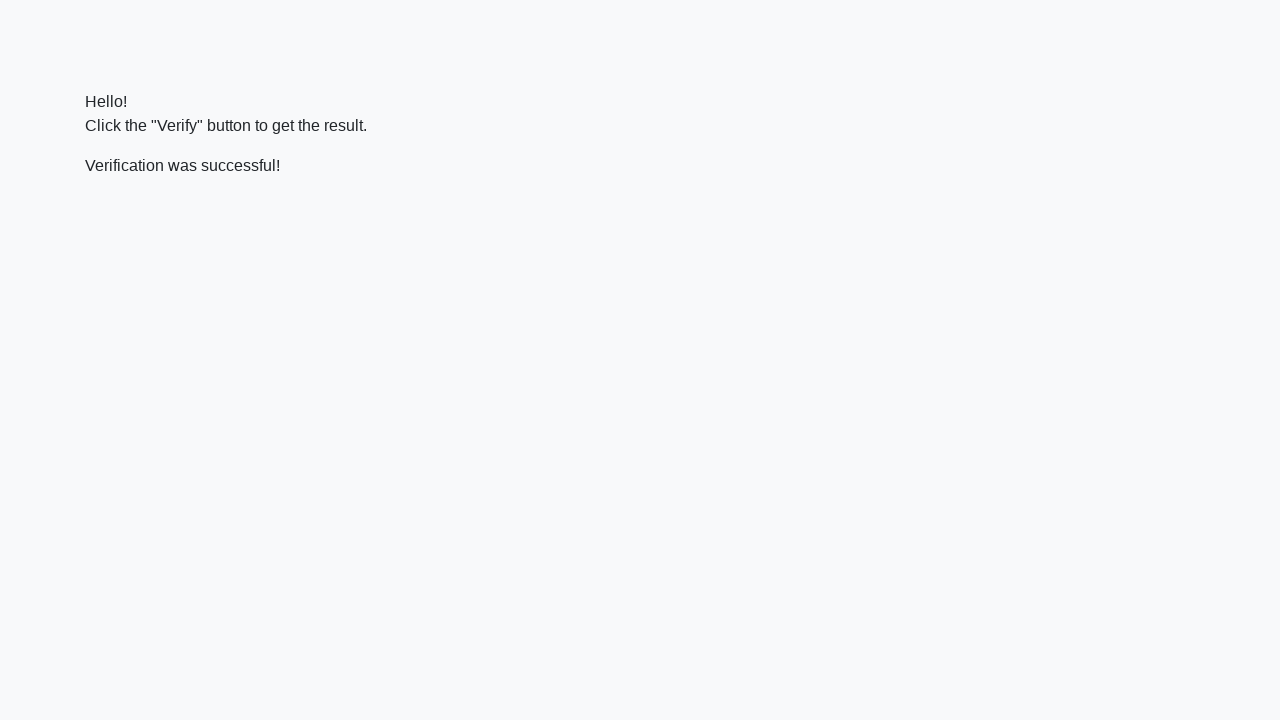

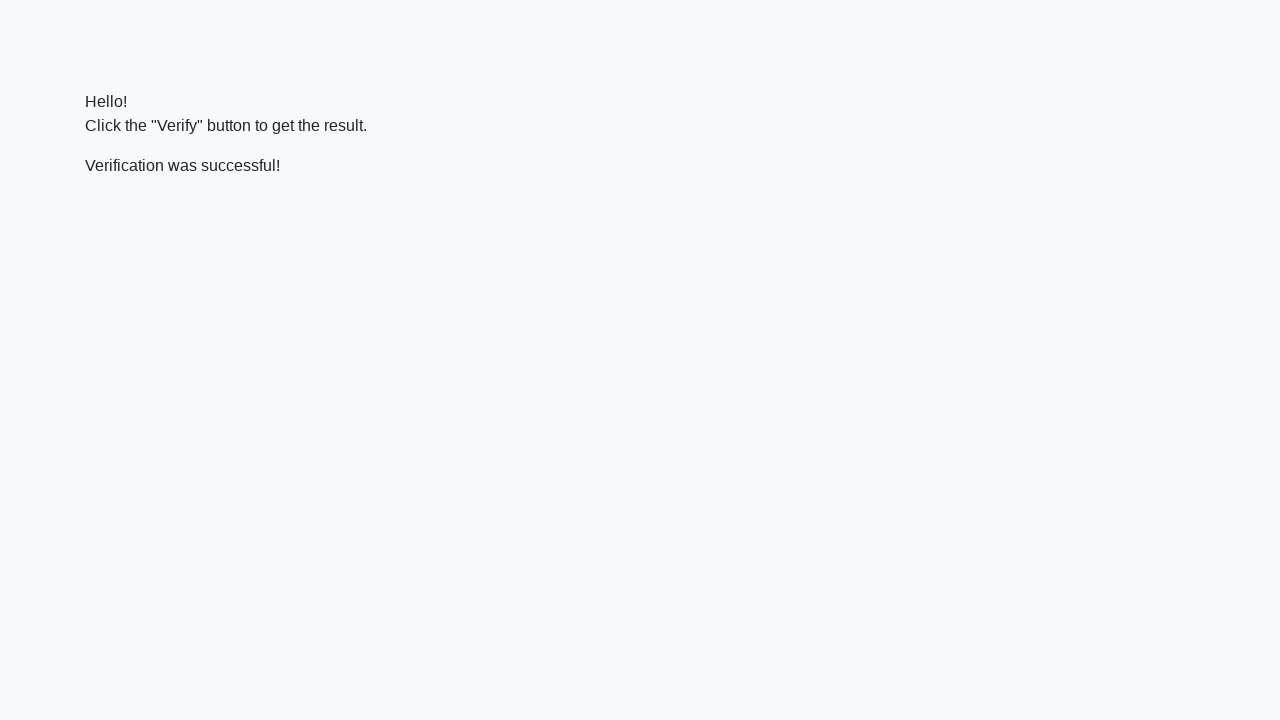